Tests dynamic controls functionality by clicking a checkbox, removing it, enabling/disabling a text input field, and verifying the state changes through displayed messages.

Starting URL: https://the-internet.herokuapp.com/dynamic_controls

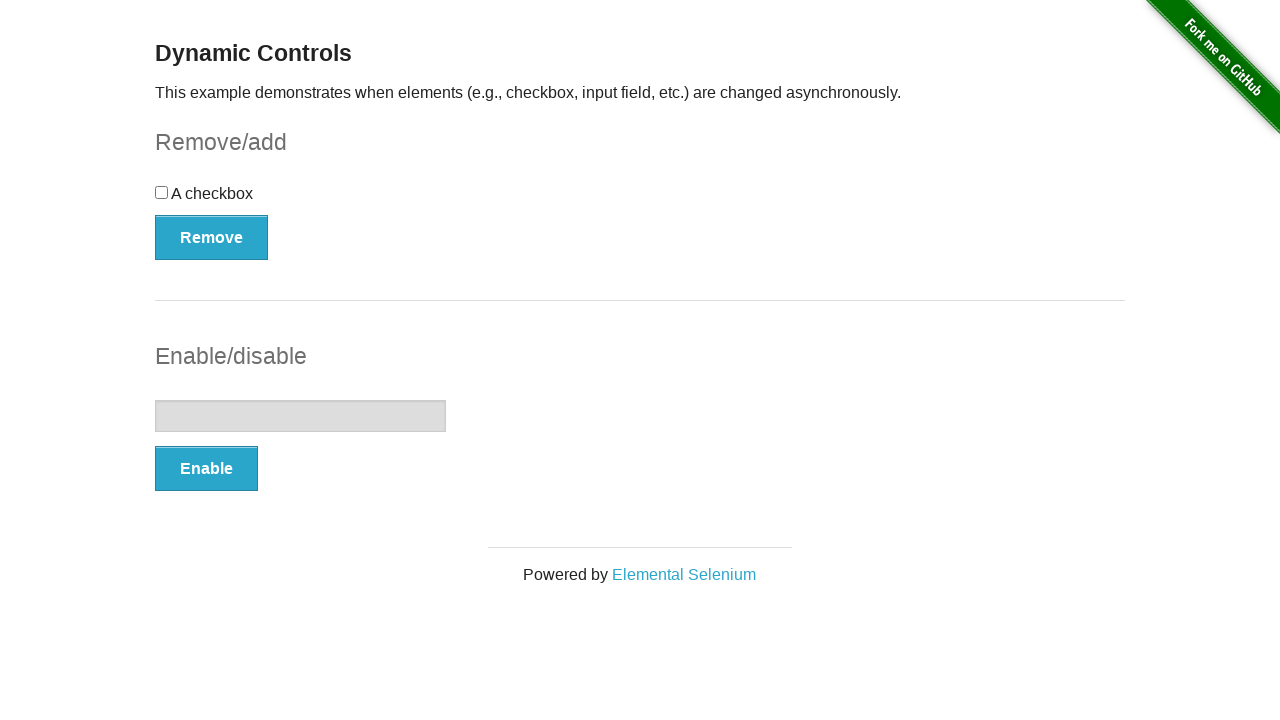

Clicked checkbox to select it at (162, 192) on input[type='checkbox']
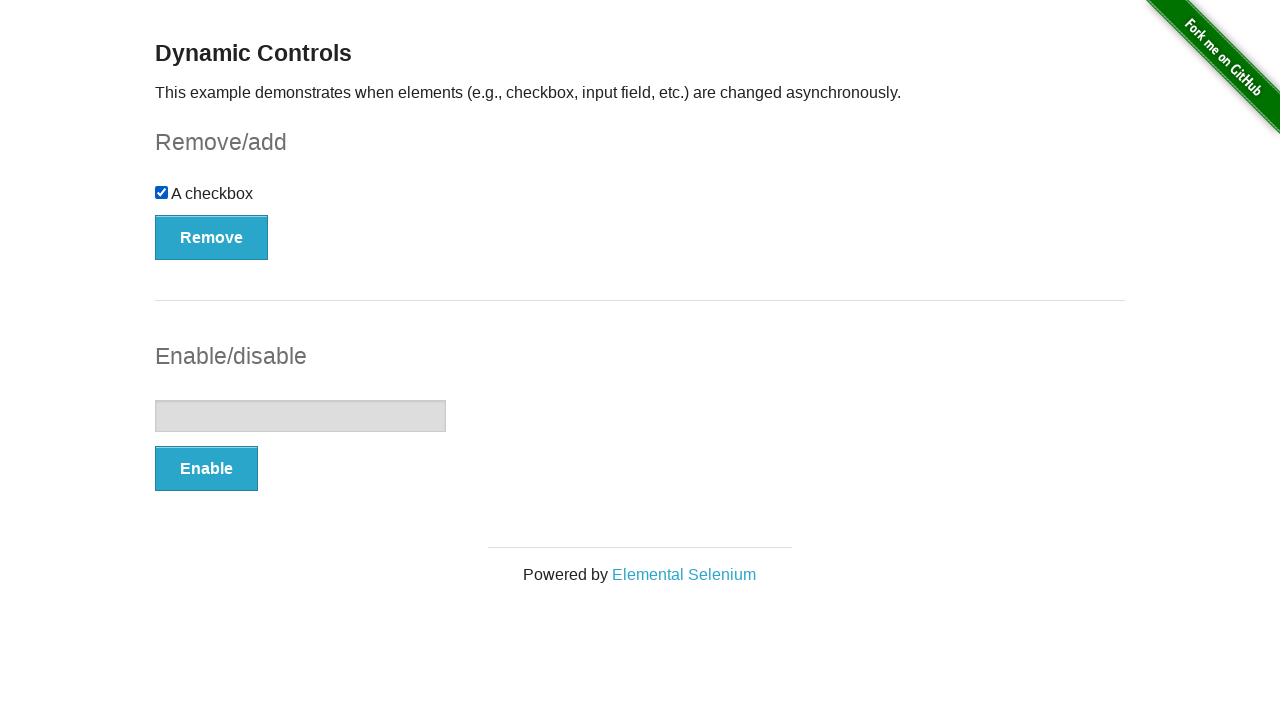

Clicked Remove button to remove the checkbox at (212, 237) on xpath=//button[text()='Remove']
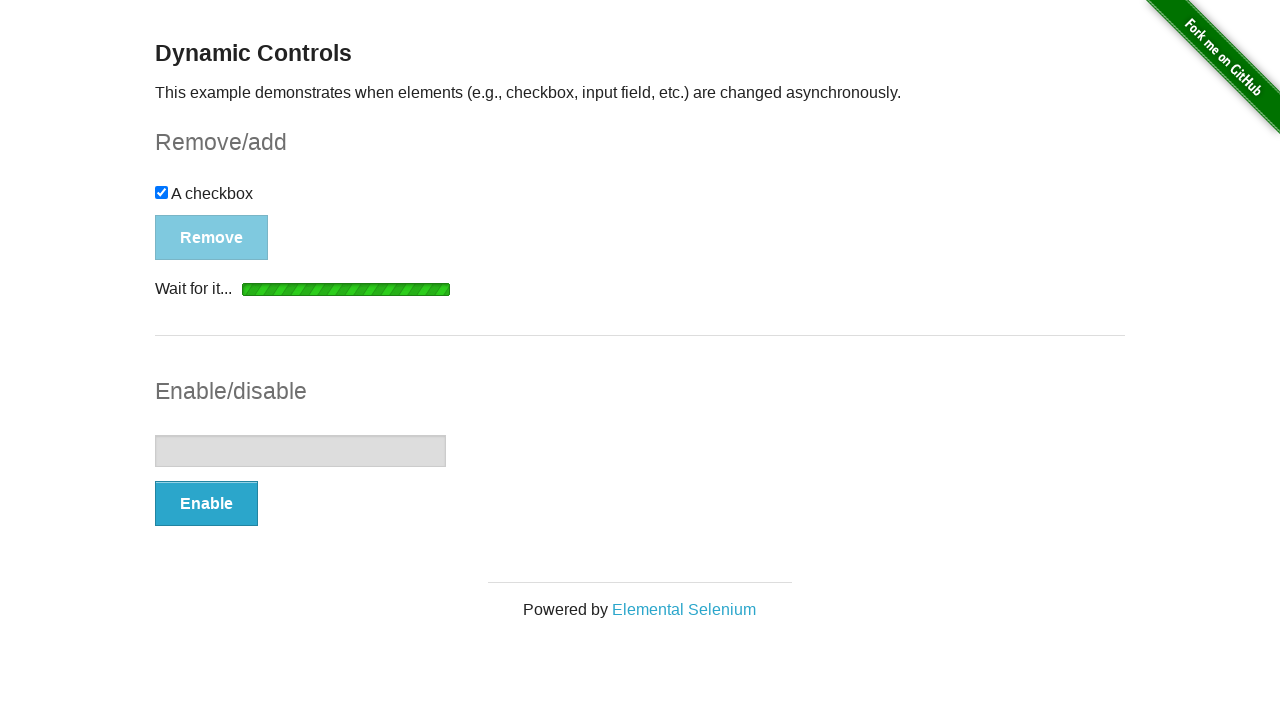

Verified 'It's gone!' message appeared after checkbox removal
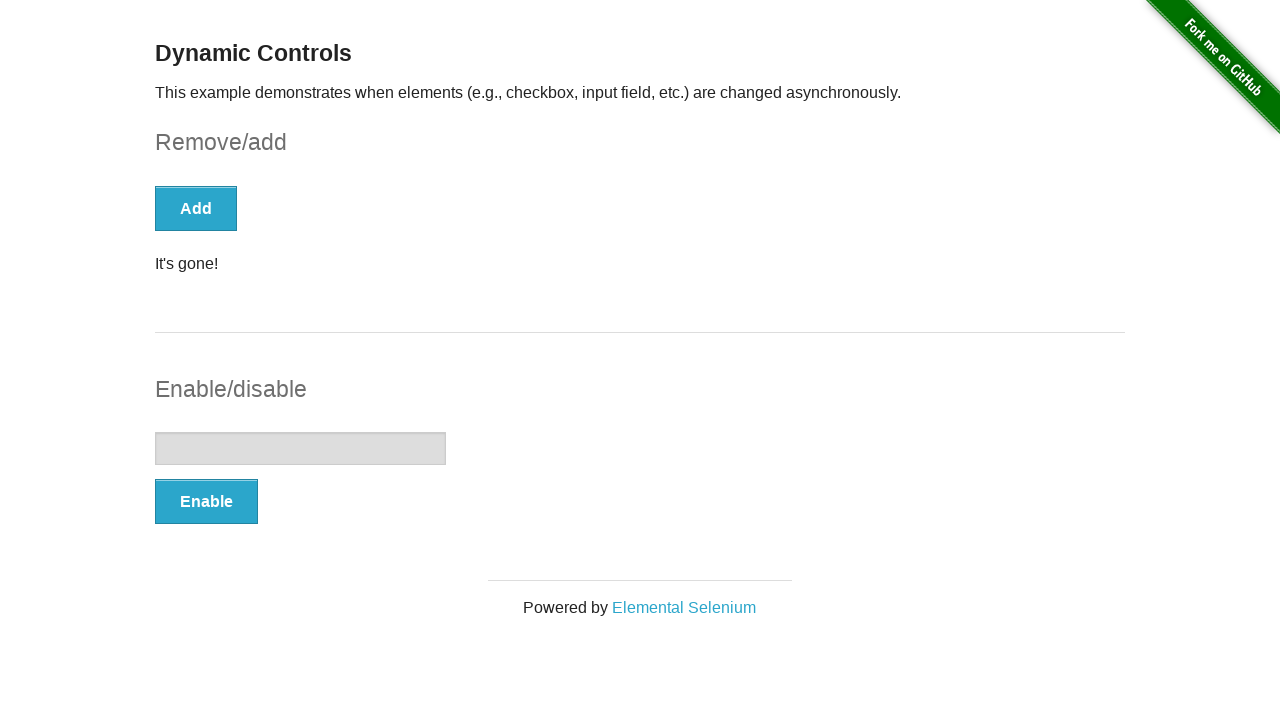

Clicked Enable button to enable text input field at (206, 501) on xpath=//button[text()='Enable']
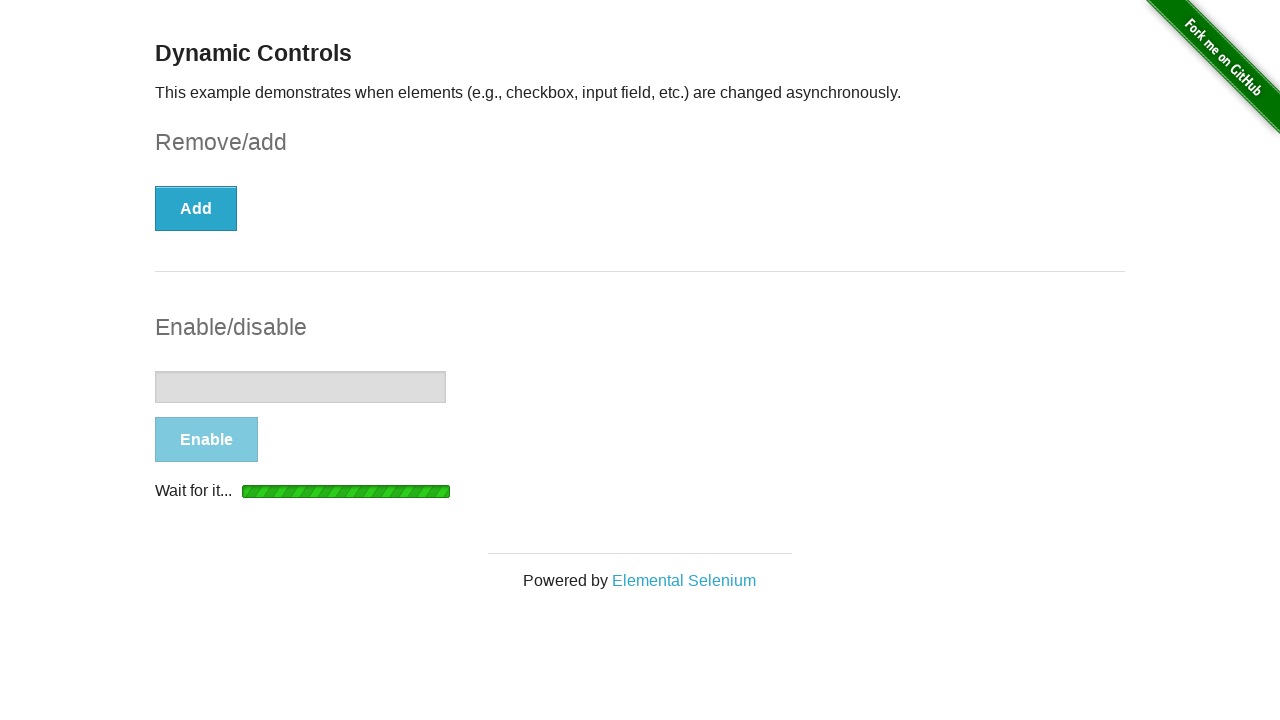

Verified text input field is now enabled
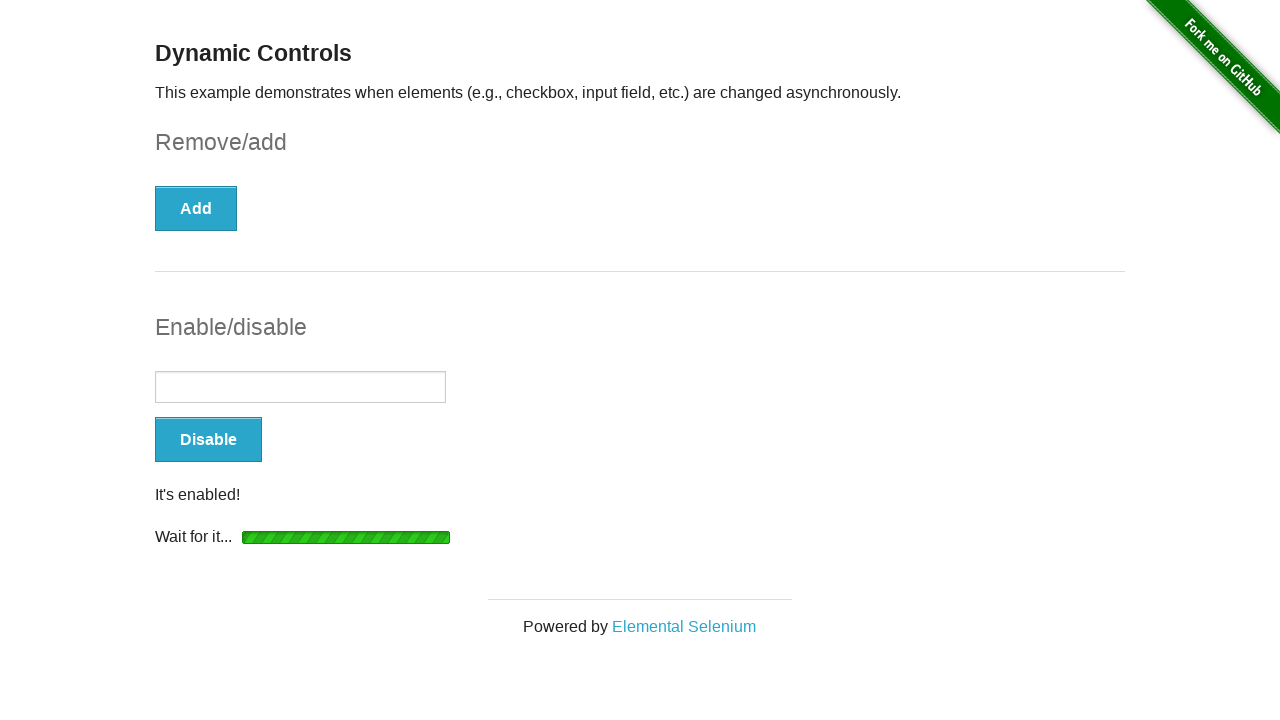

Entered 'sample automation text' into the text input field on input[type='text']
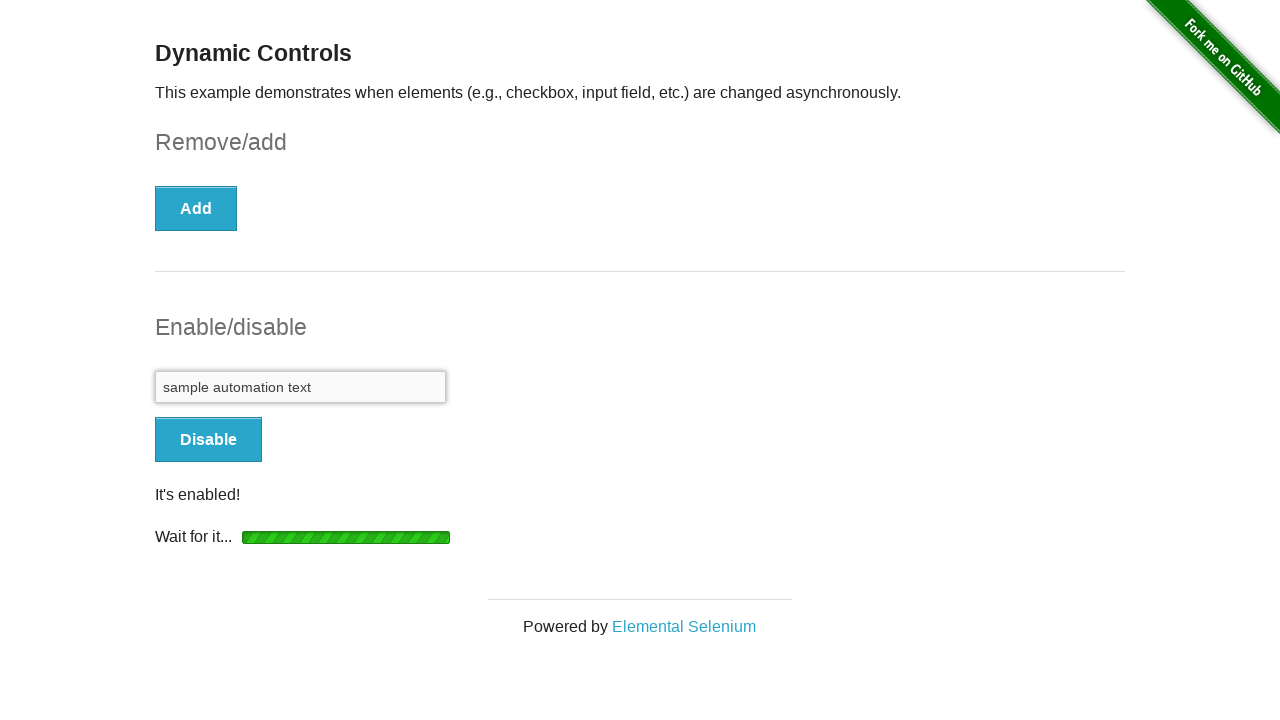

Clicked Disable button to disable text input field at (208, 440) on xpath=//button[text()='Disable']
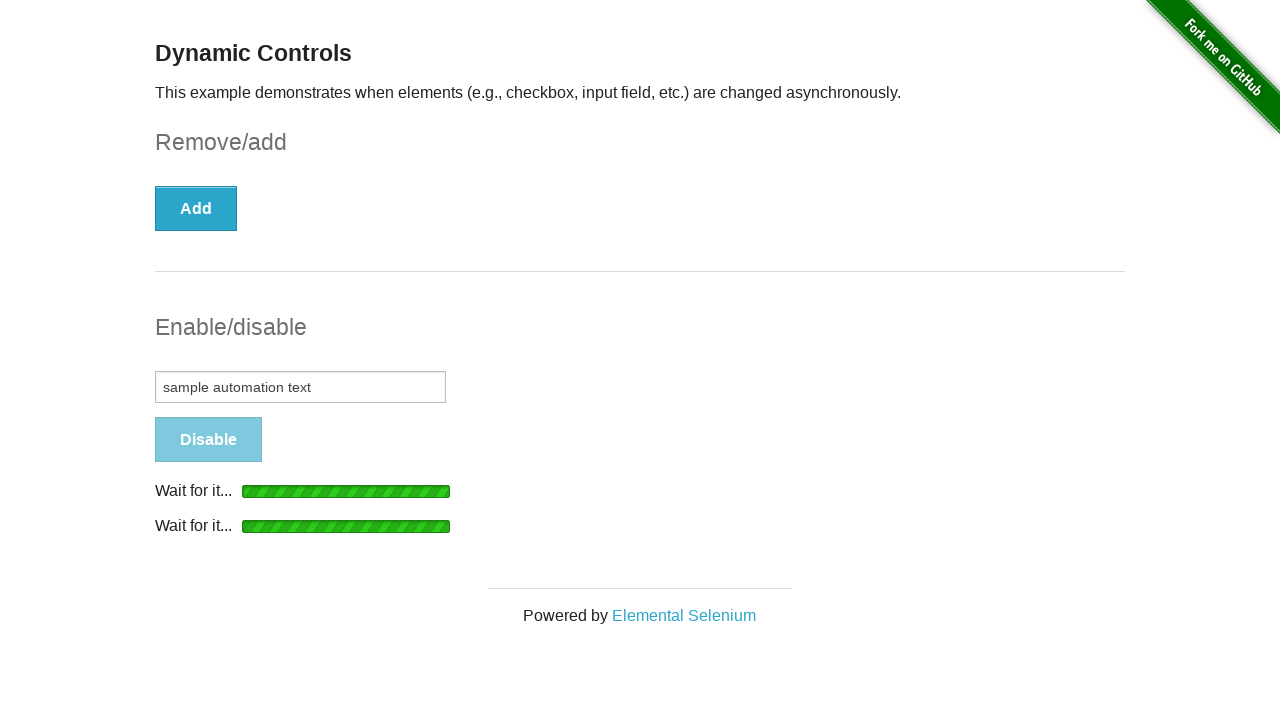

Verified disabled message appeared after disabling text input
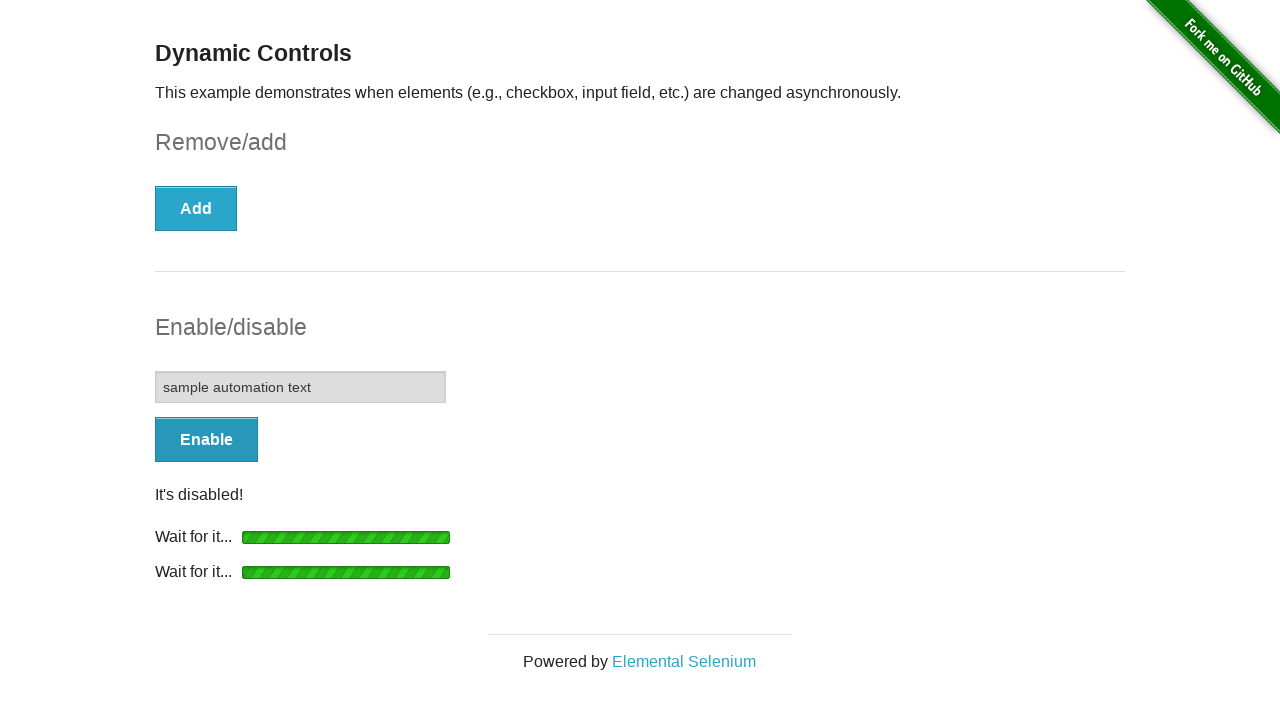

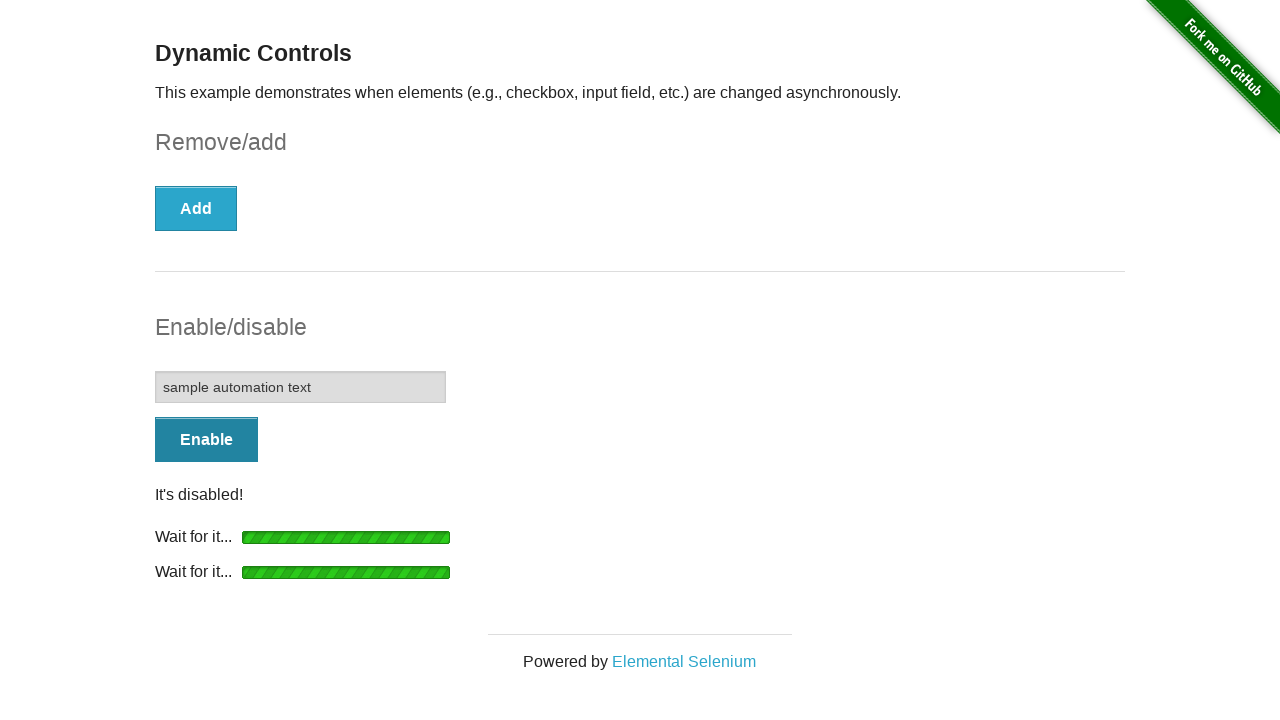